Tests that a todo item is removed when edited with an empty text string.

Starting URL: https://demo.playwright.dev/todomvc

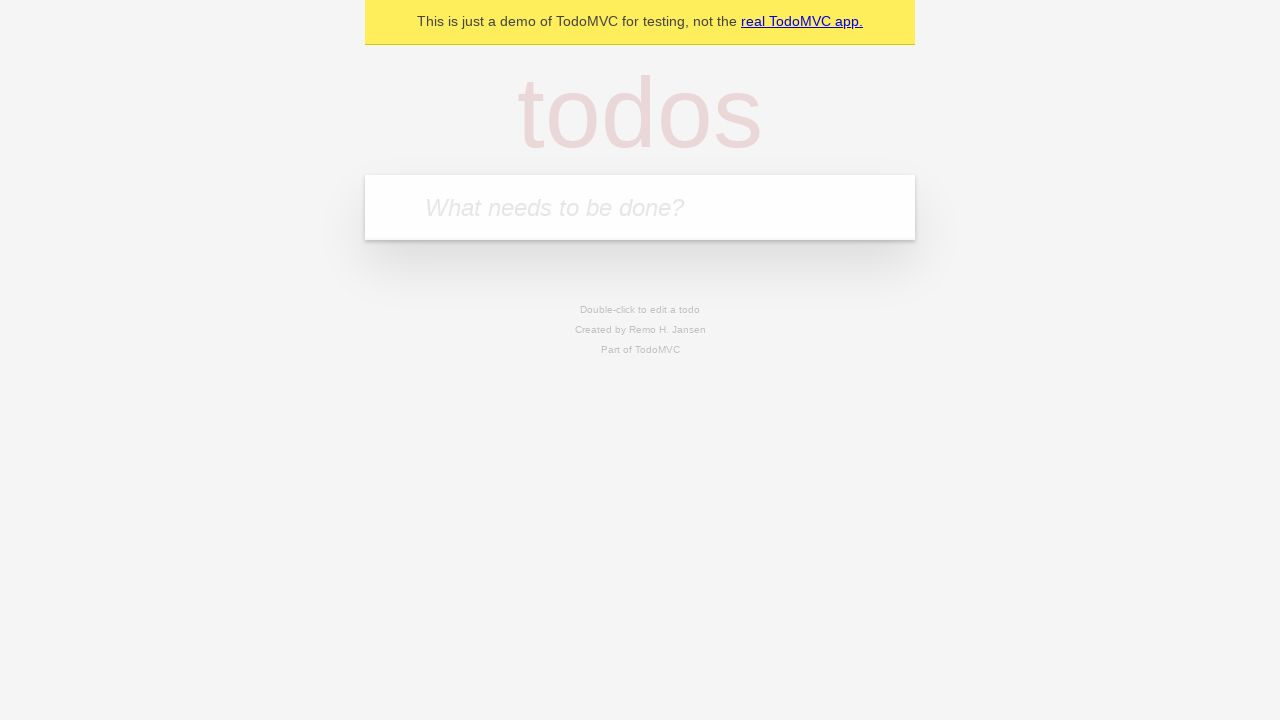

Filled todo input with 'buy some cheese' on internal:attr=[placeholder="What needs to be done?"i]
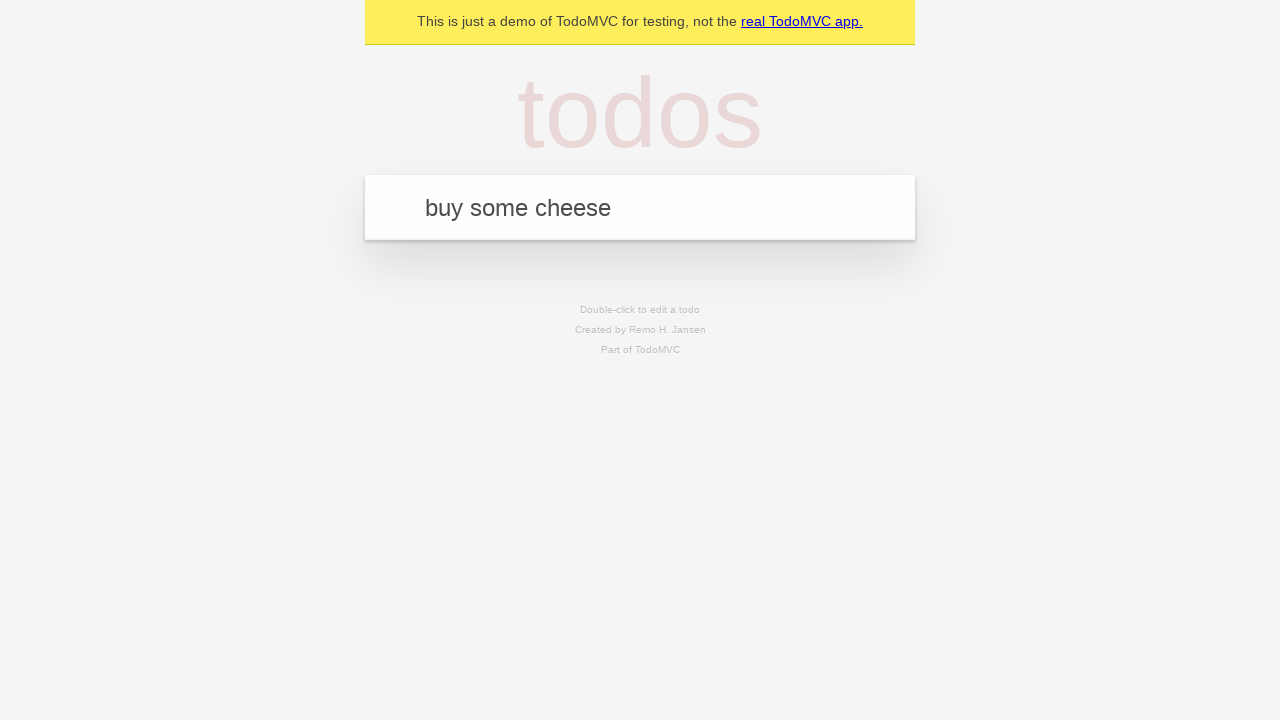

Pressed Enter to create first todo item on internal:attr=[placeholder="What needs to be done?"i]
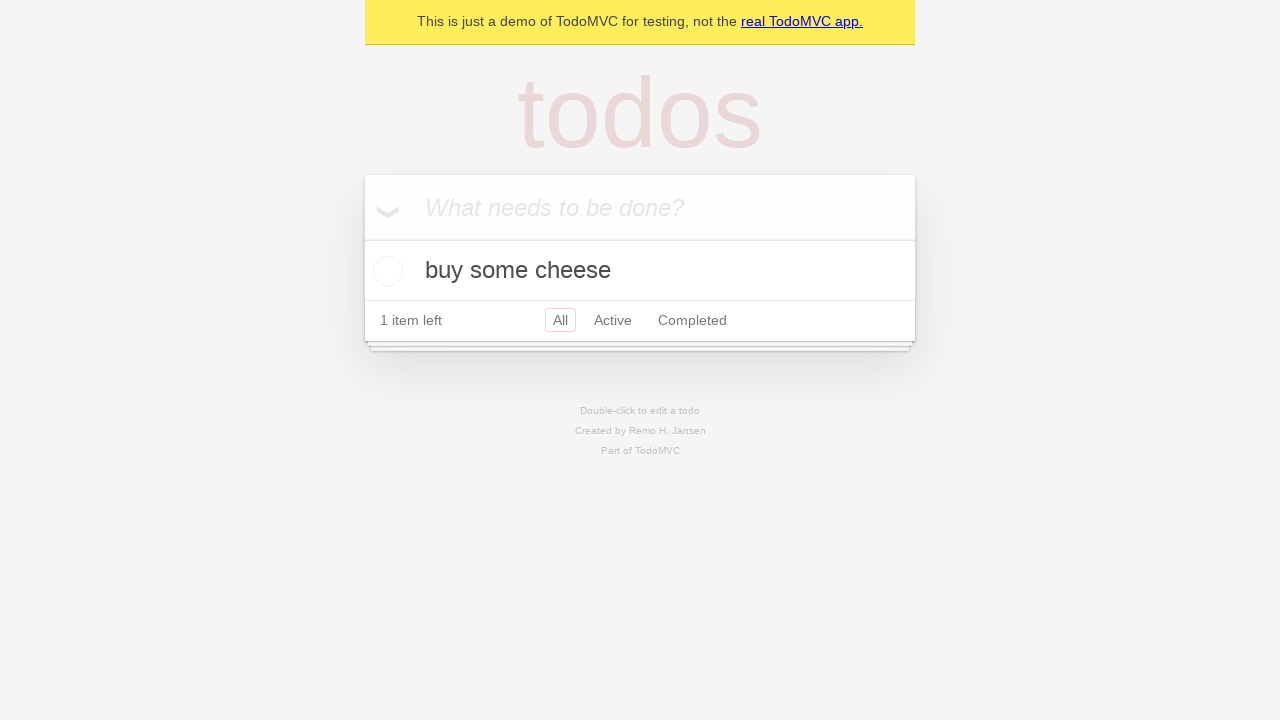

Filled todo input with 'feed the cat' on internal:attr=[placeholder="What needs to be done?"i]
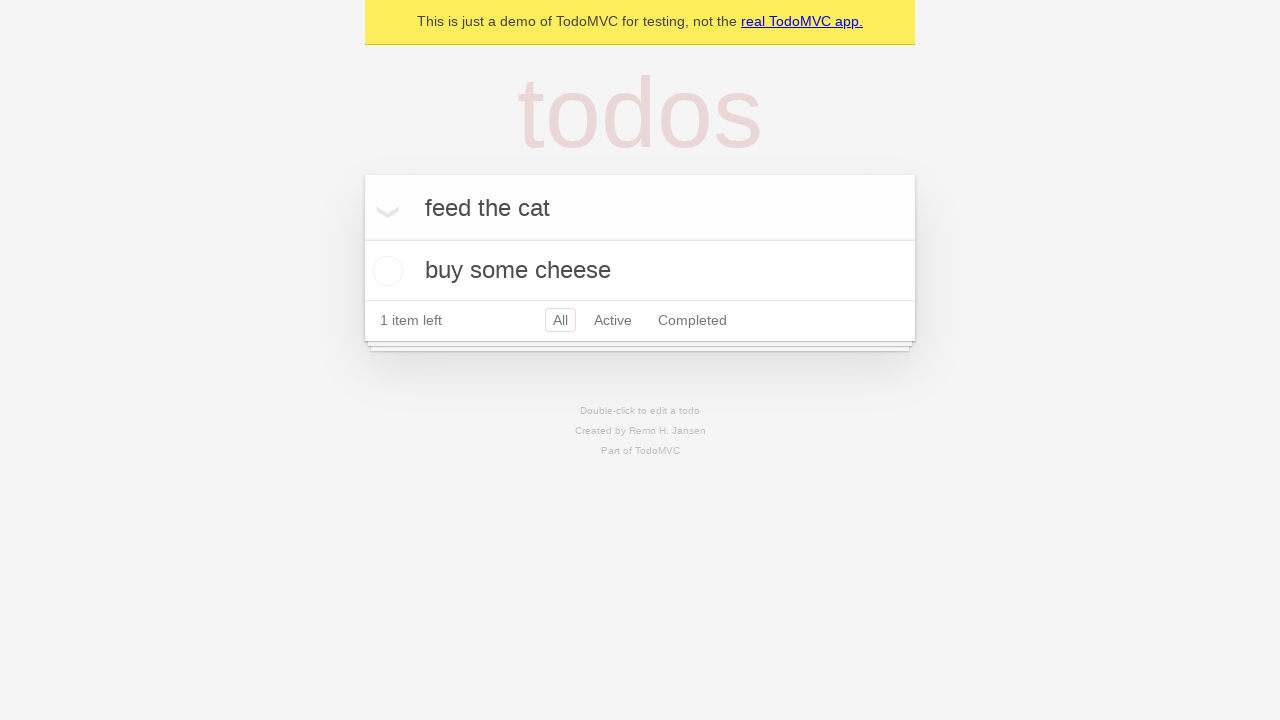

Pressed Enter to create second todo item on internal:attr=[placeholder="What needs to be done?"i]
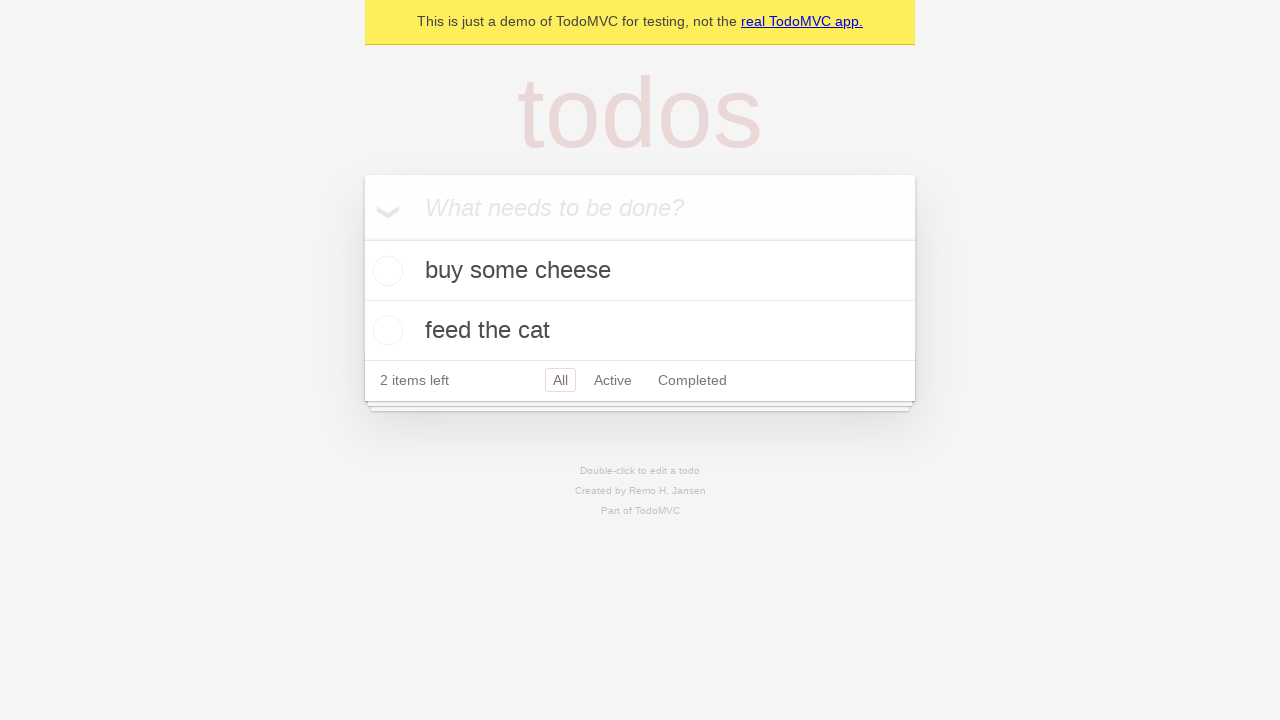

Filled todo input with 'book a doctors appointment' on internal:attr=[placeholder="What needs to be done?"i]
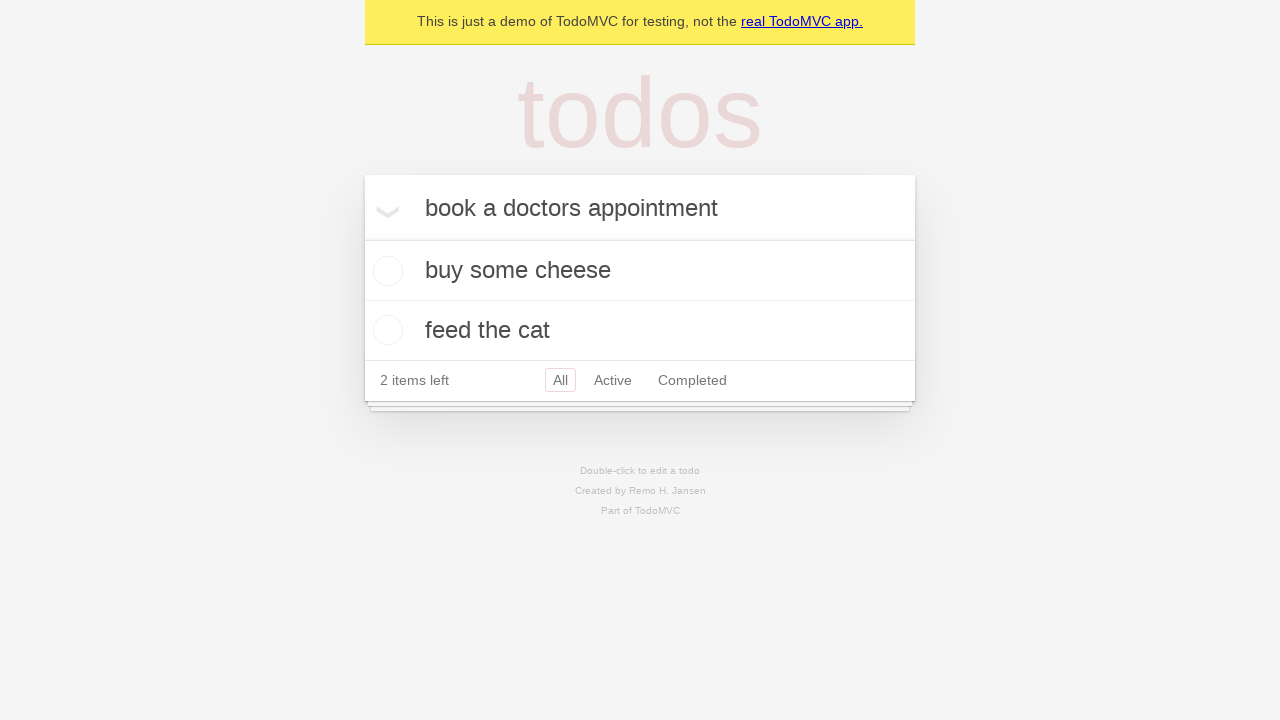

Pressed Enter to create third todo item on internal:attr=[placeholder="What needs to be done?"i]
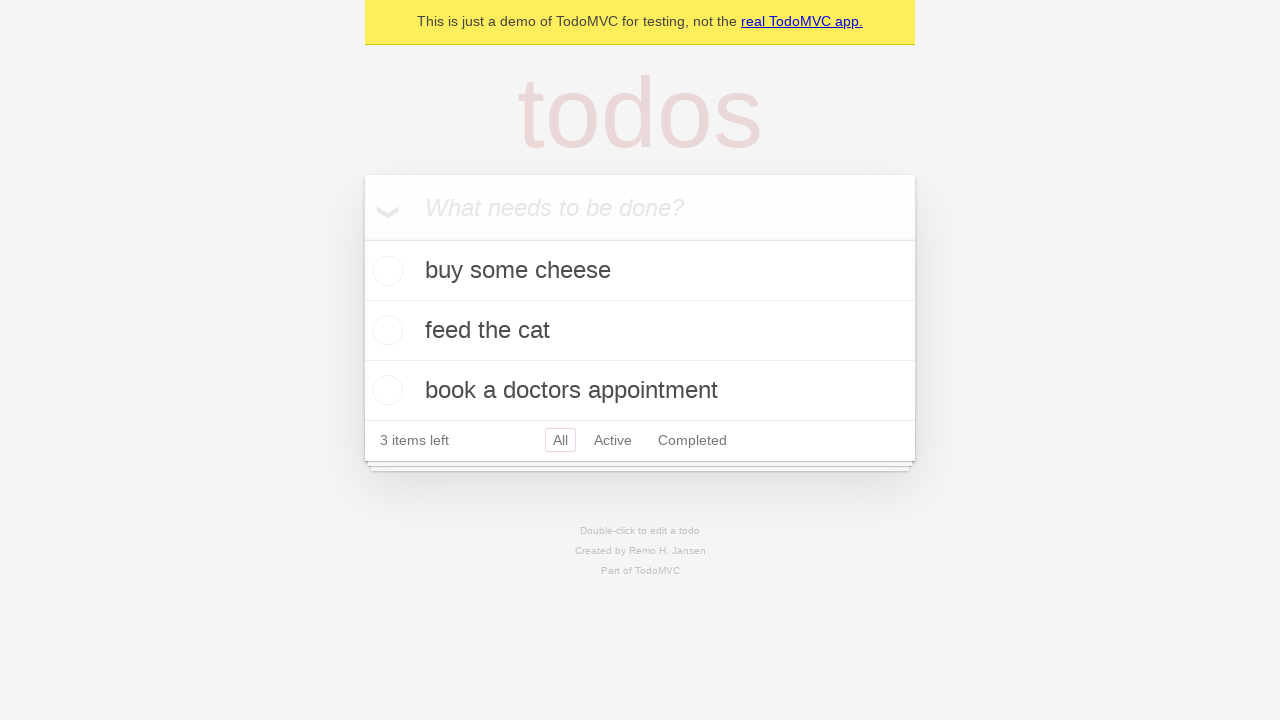

Double-clicked on second todo item to enter edit mode at (640, 331) on internal:testid=[data-testid="todo-item"s] >> nth=1
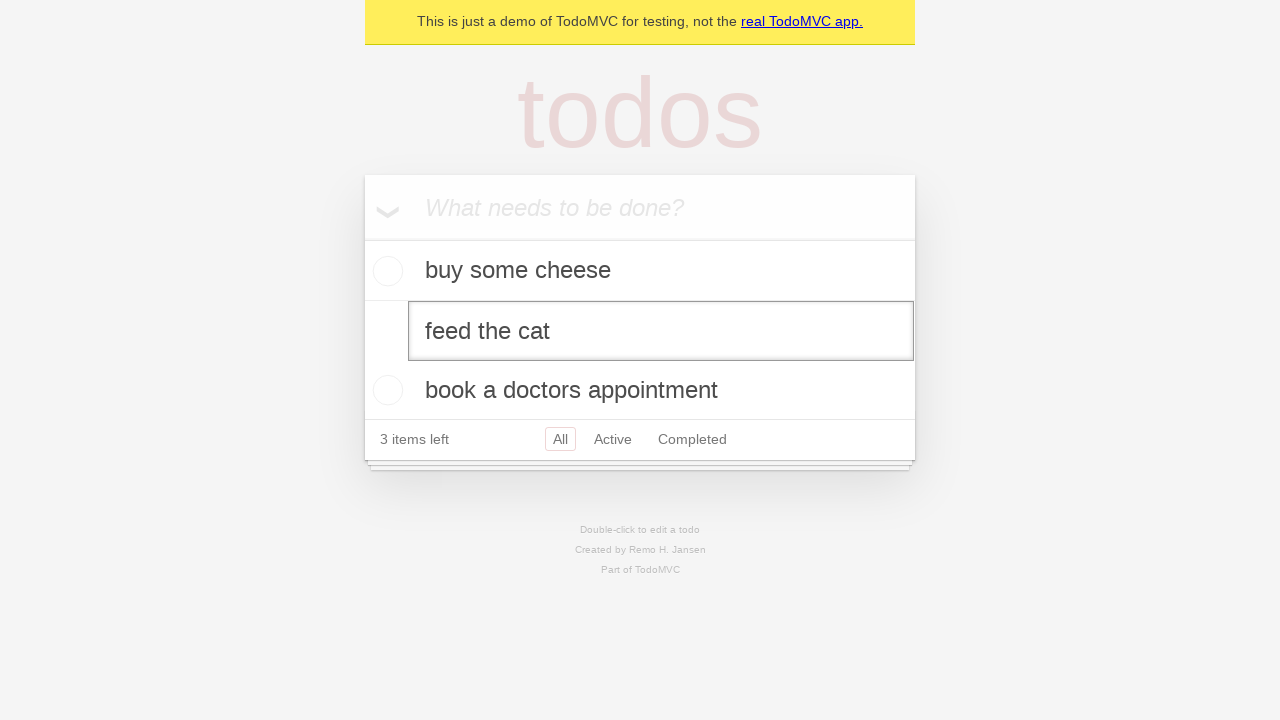

Cleared the edit textbox to empty string on internal:testid=[data-testid="todo-item"s] >> nth=1 >> internal:role=textbox[nam
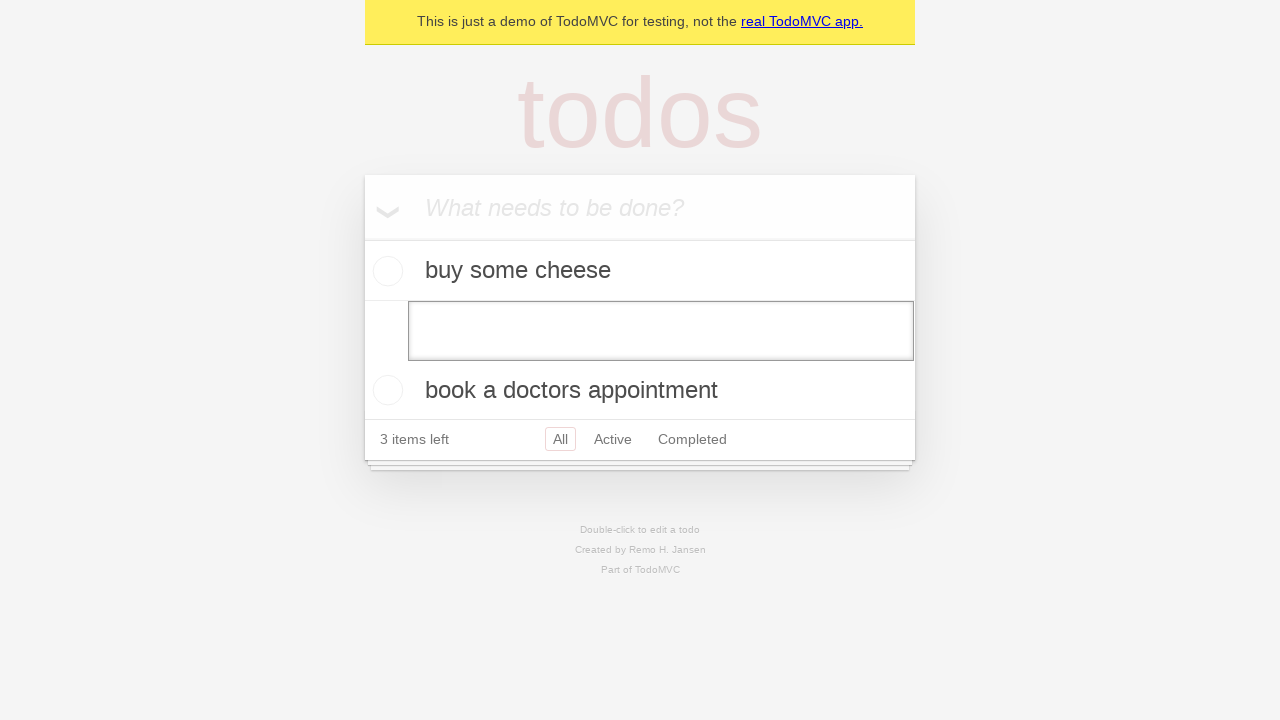

Pressed Enter to confirm empty edit, removing the todo item on internal:testid=[data-testid="todo-item"s] >> nth=1 >> internal:role=textbox[nam
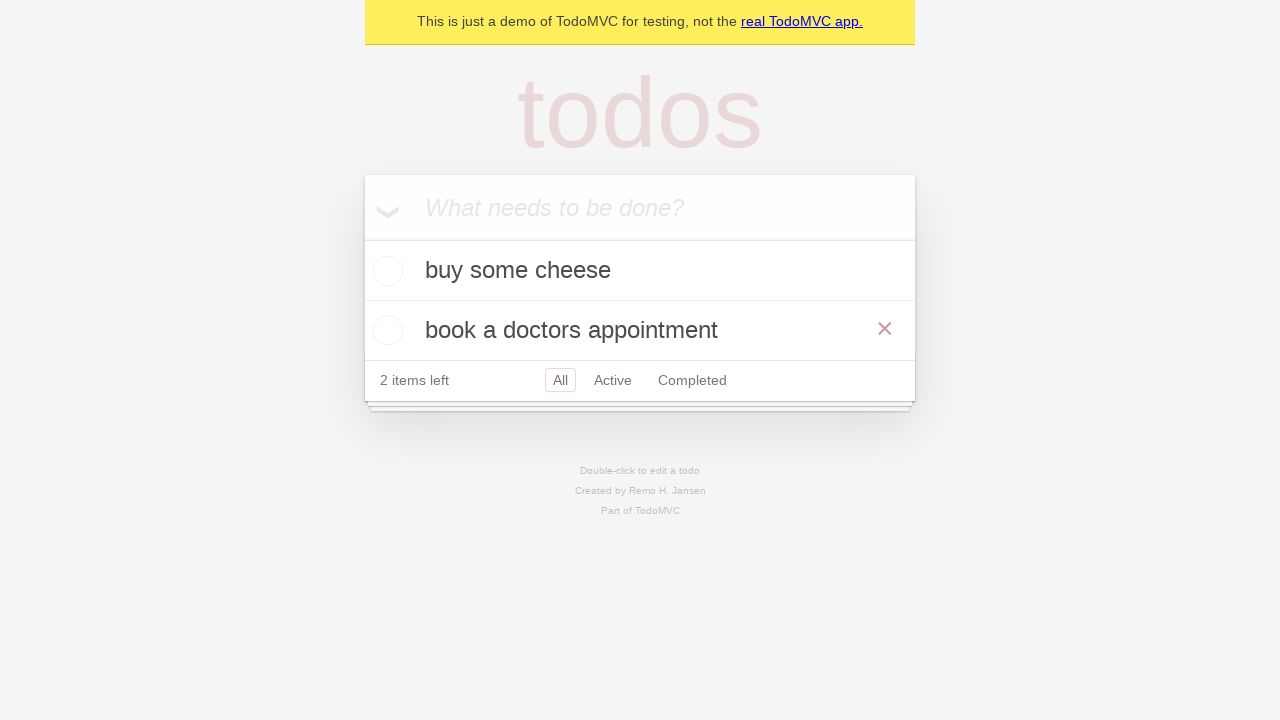

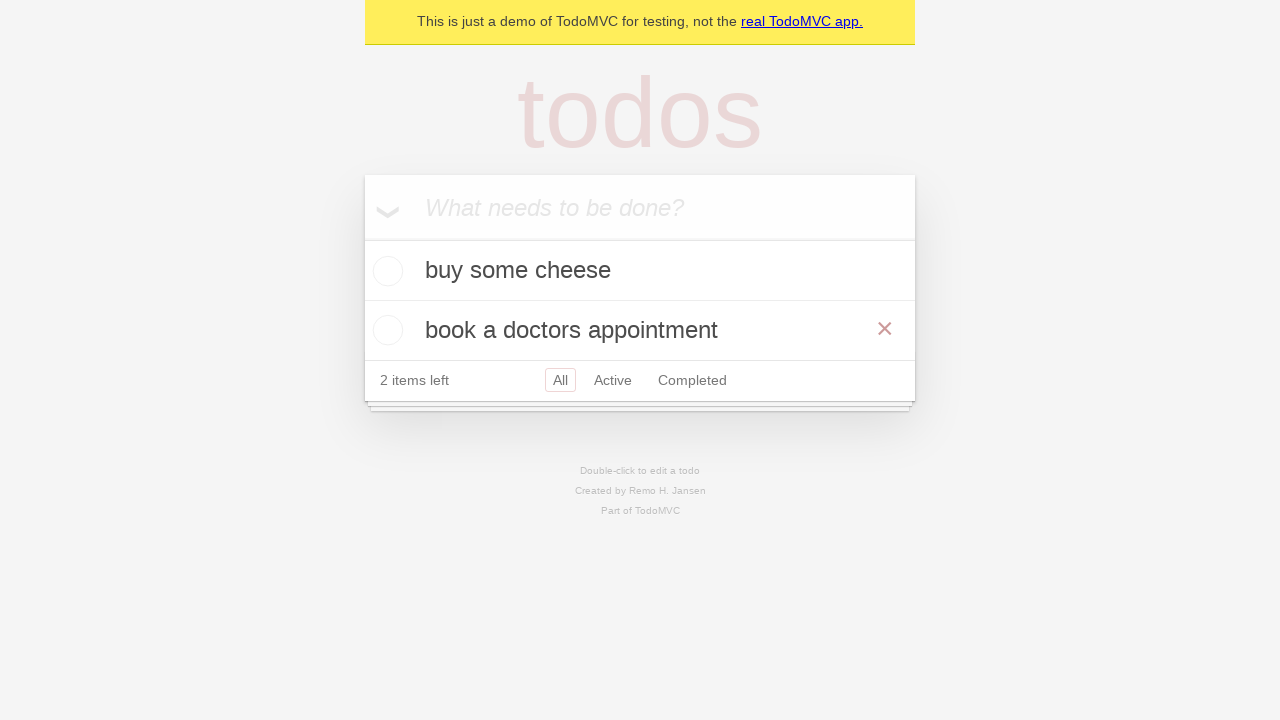